Tests various types of JavaScript alerts including simple alerts, confirmation dialogs, and prompt dialogs with text input

Starting URL: http://demo.automationtesting.in/Alerts.html

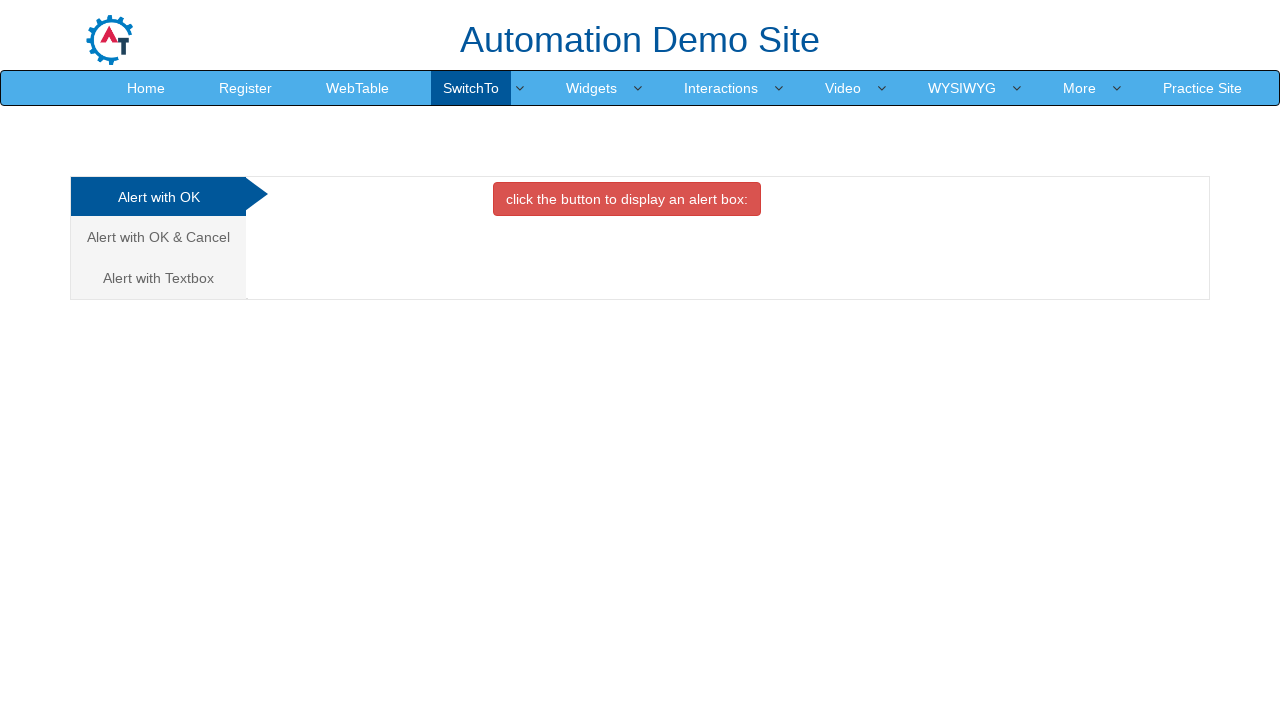

Clicked button to trigger simple alert at (627, 199) on xpath=//button[@onclick='alertbox()']
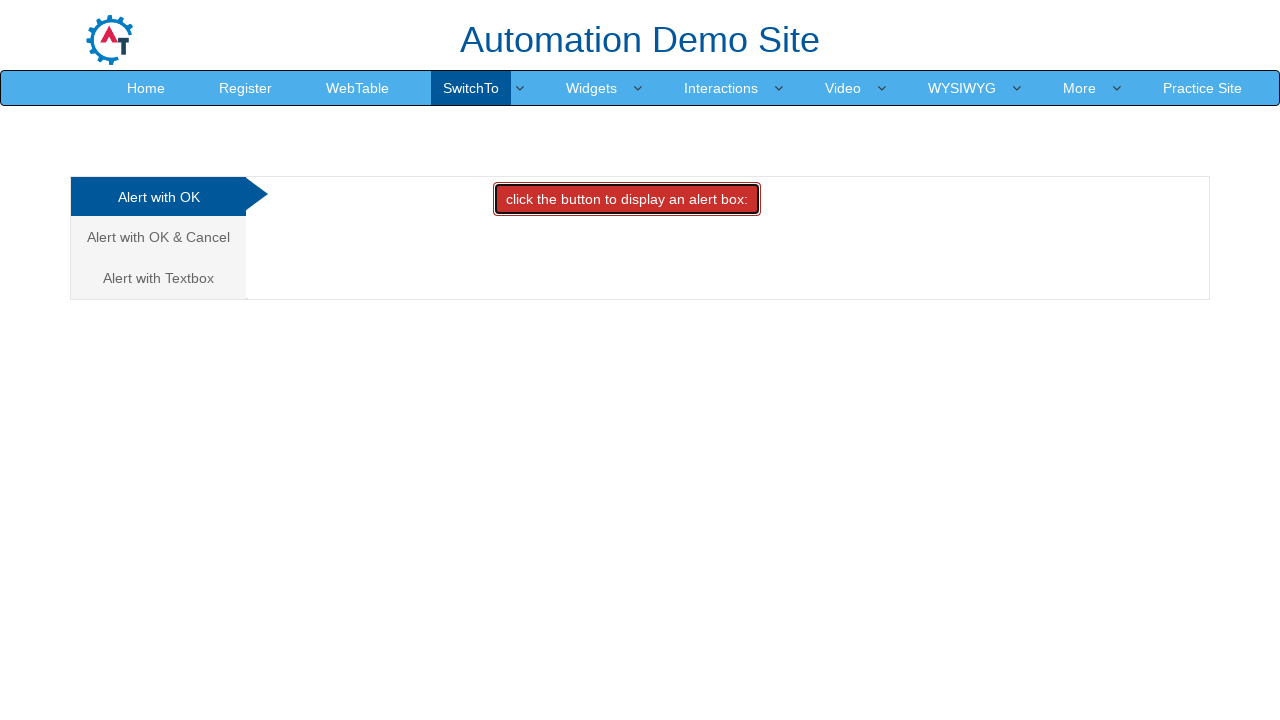

Set up dialog handler to accept simple alert
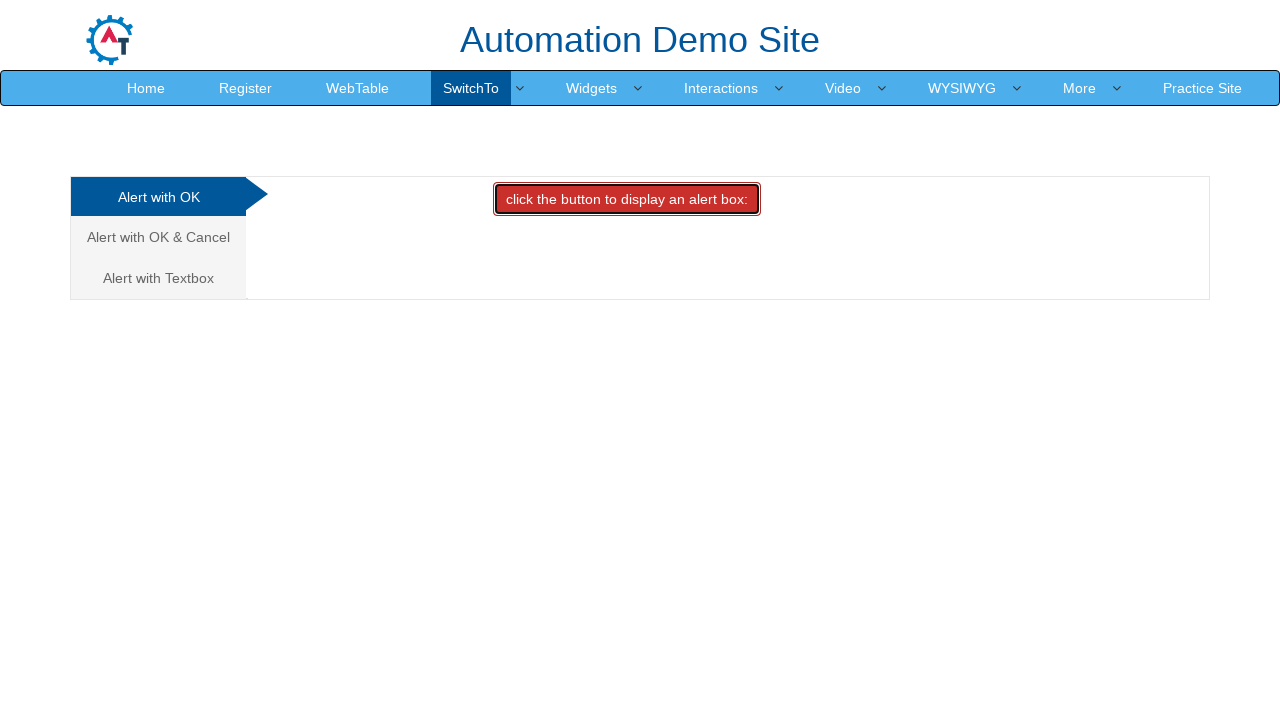

Navigated to Alert with OK & Cancel section at (158, 237) on xpath=//a[text()='Alert with OK & Cancel ']
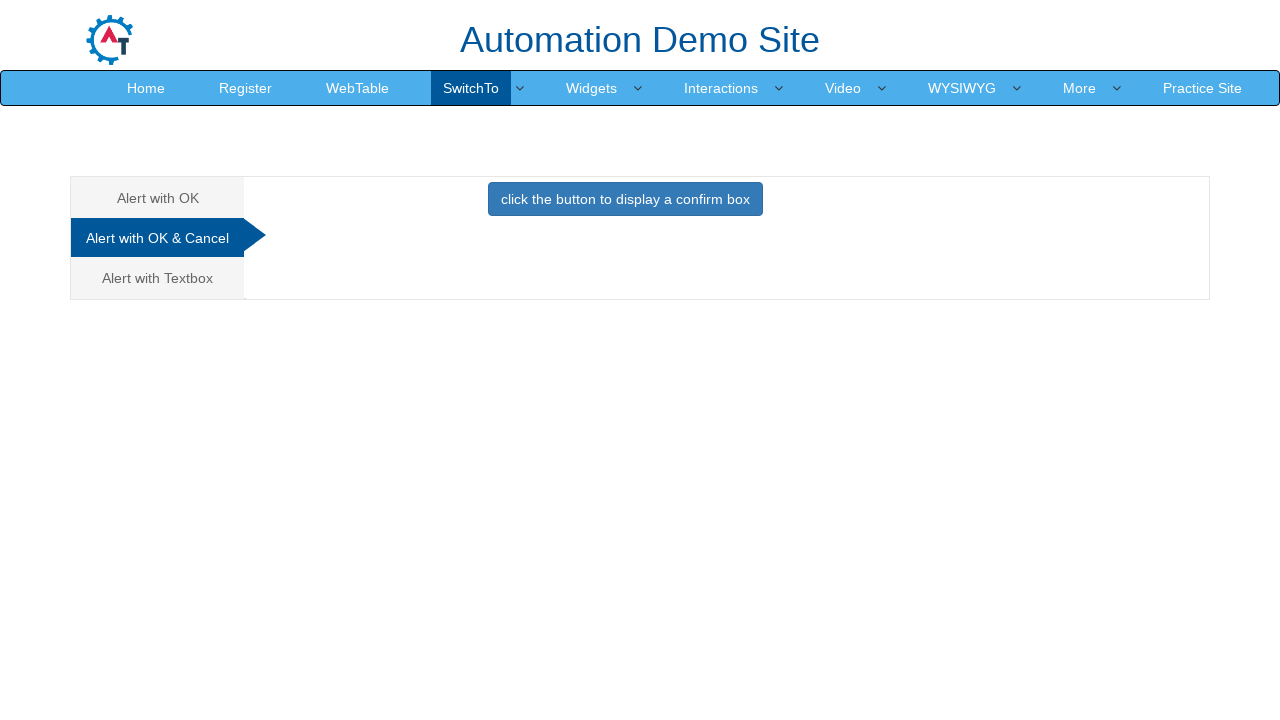

Clicked button to trigger confirm dialog at (625, 199) on xpath=//button[@onclick='confirmbox()']
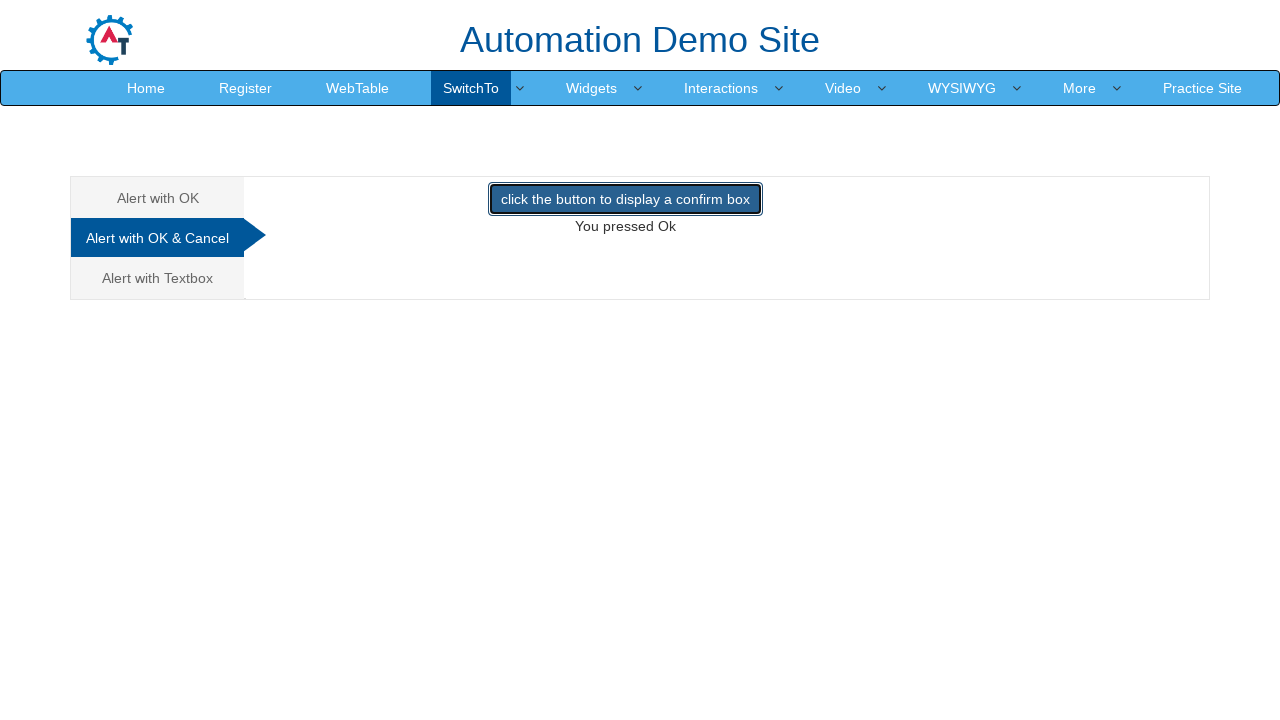

Navigated to Alert with Textbox section at (158, 278) on xpath=//a[text()='Alert with Textbox ']
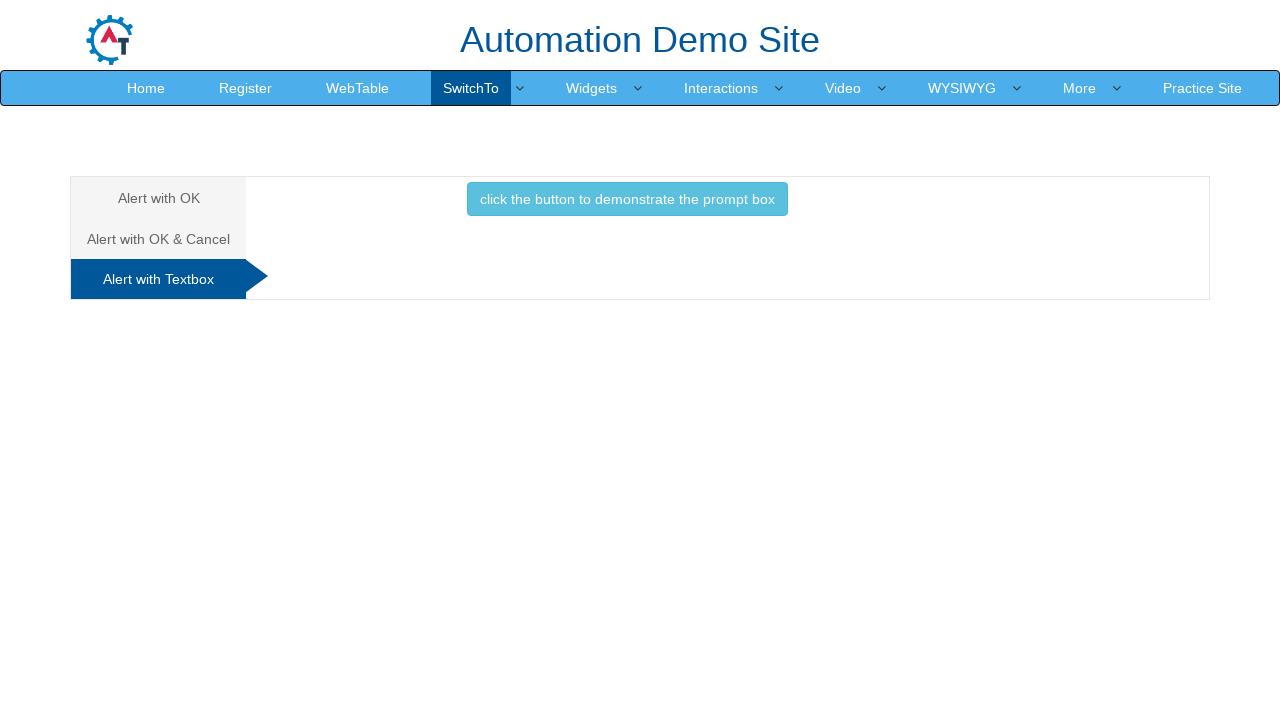

Clicked button to trigger prompt dialog at (627, 199) on xpath=//button[@onclick='promptbox()']
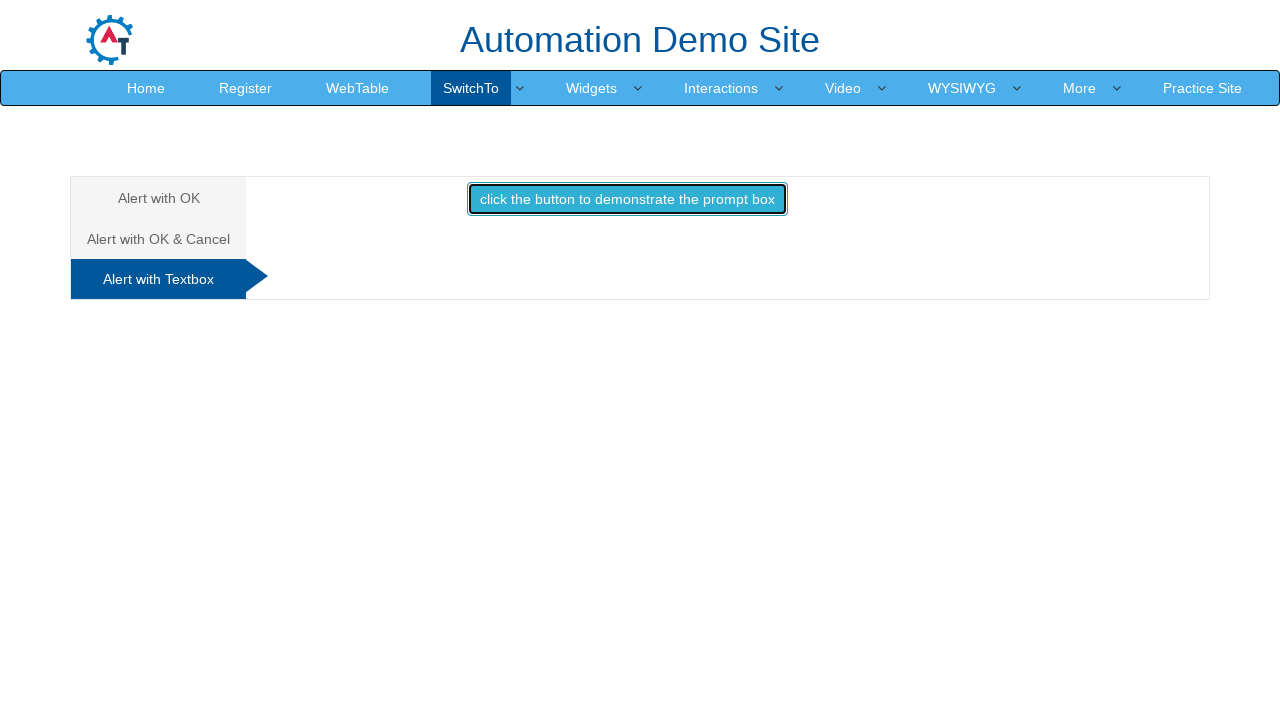

Set up dialog handler to accept prompt with text 'selenium user'
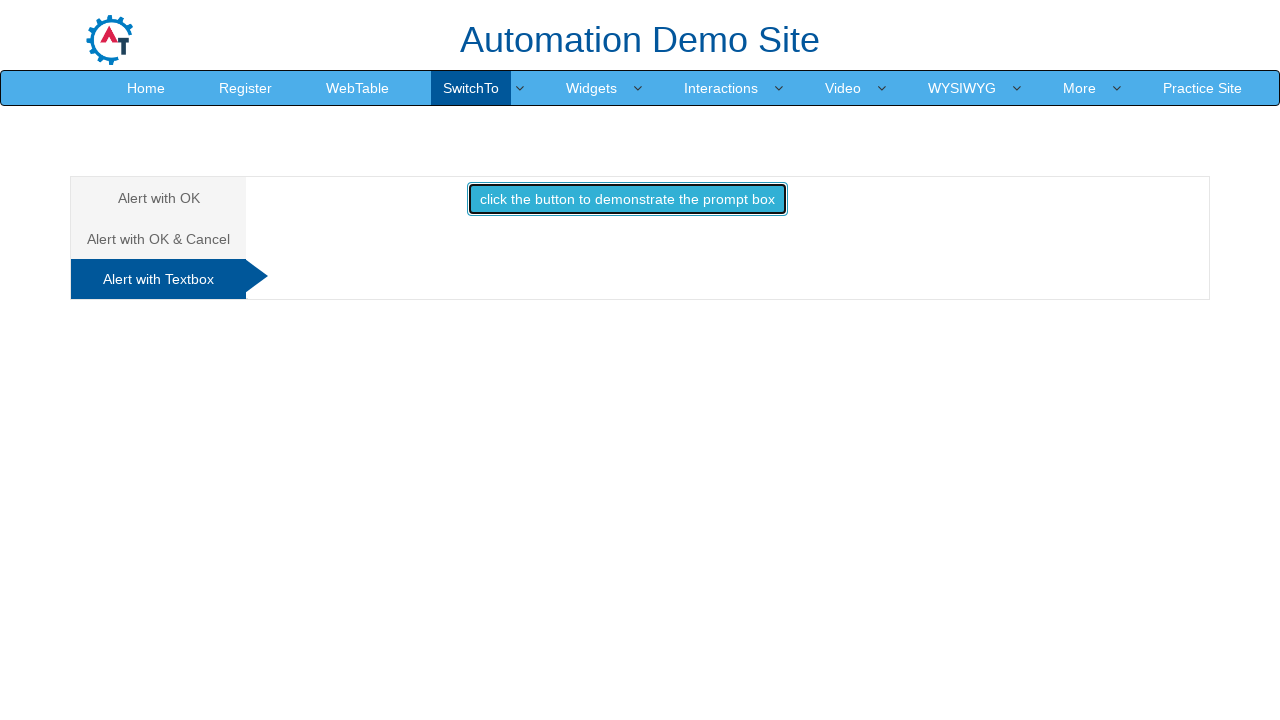

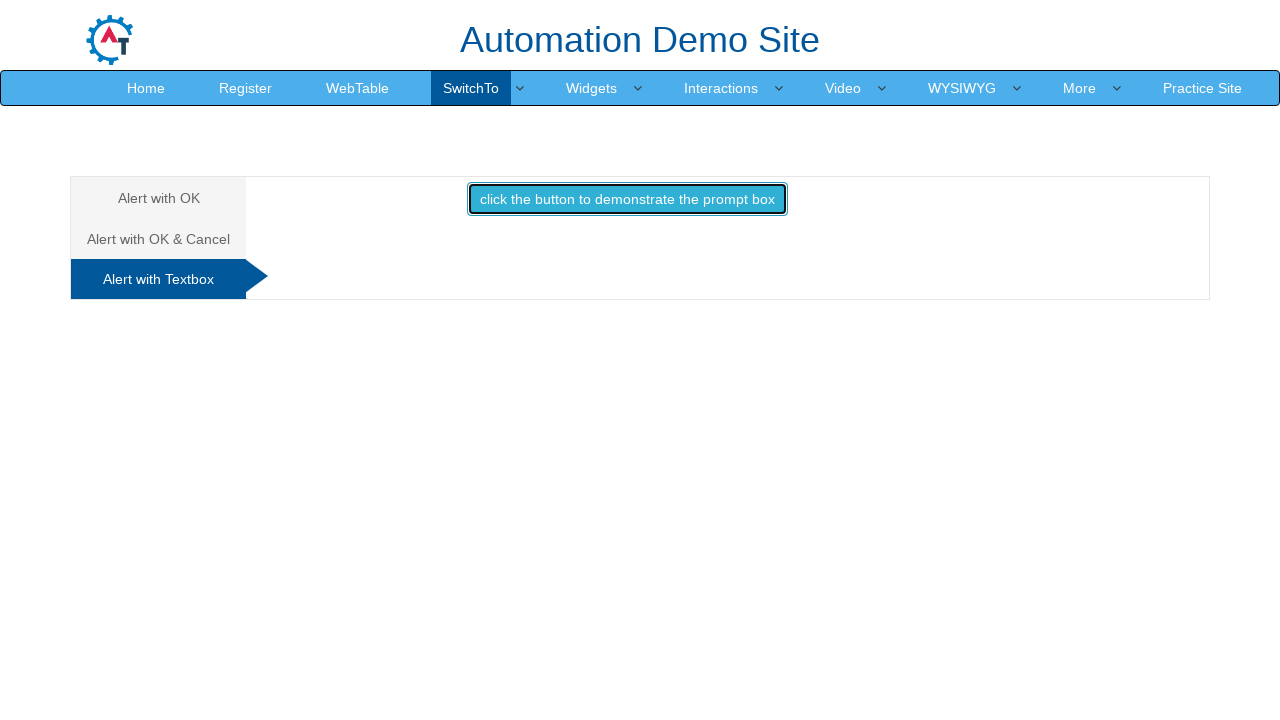